Searches for a company on the einforma.co business directory by entering a company name and selecting a location/province from a dropdown, then waits for search results to load.

Starting URL: https://www.einforma.co/buscador-empresas-empresarios

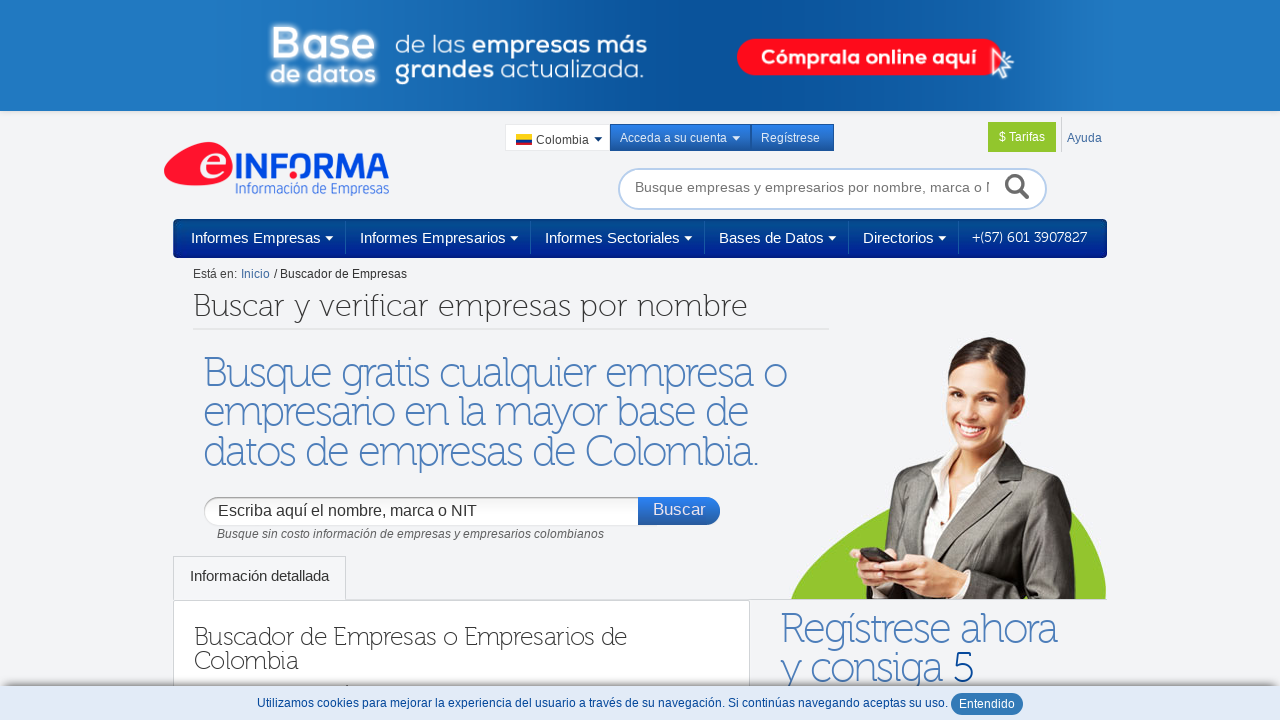

Filled search input with company name 'Baires' on input
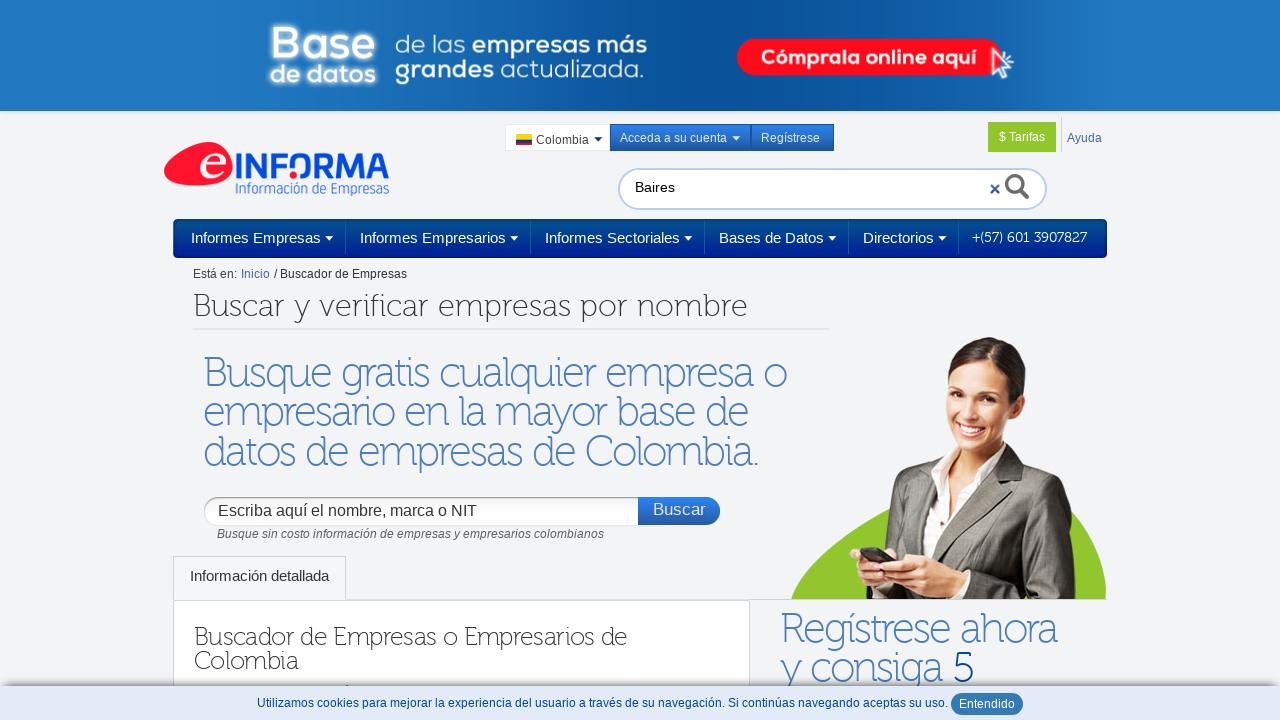

Pressed Enter to initiate search on input
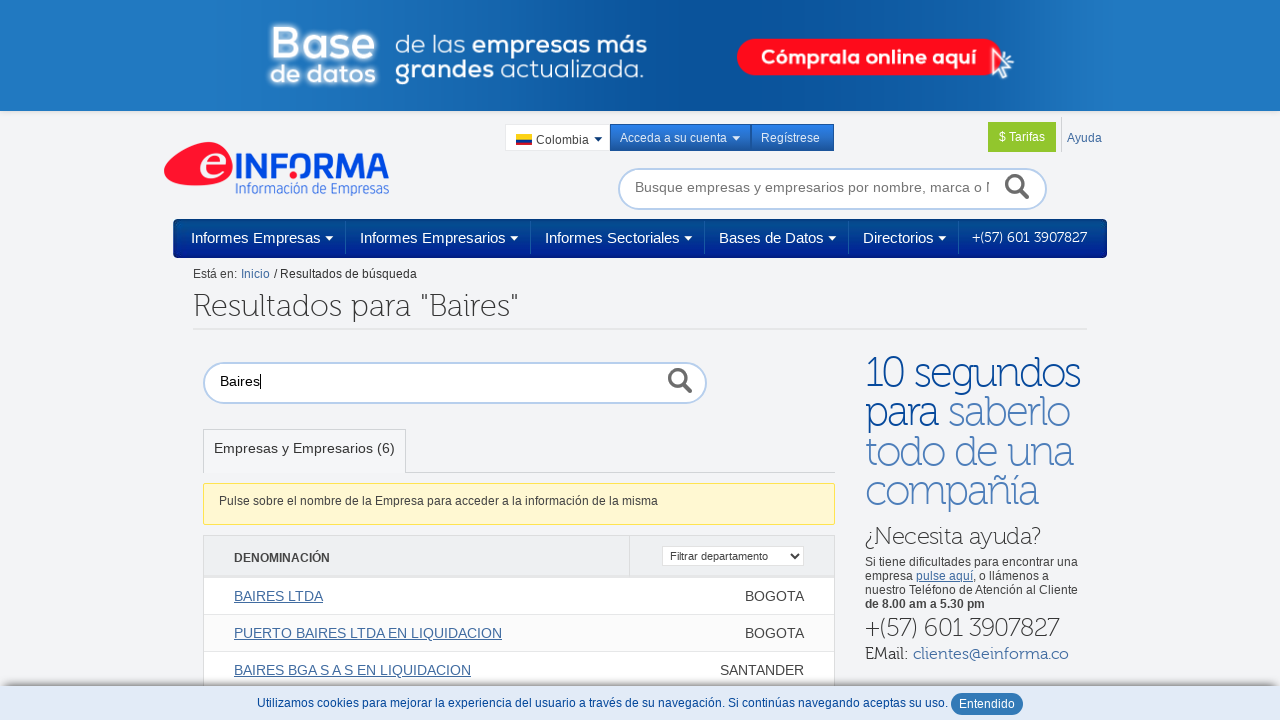

Province dropdown became available
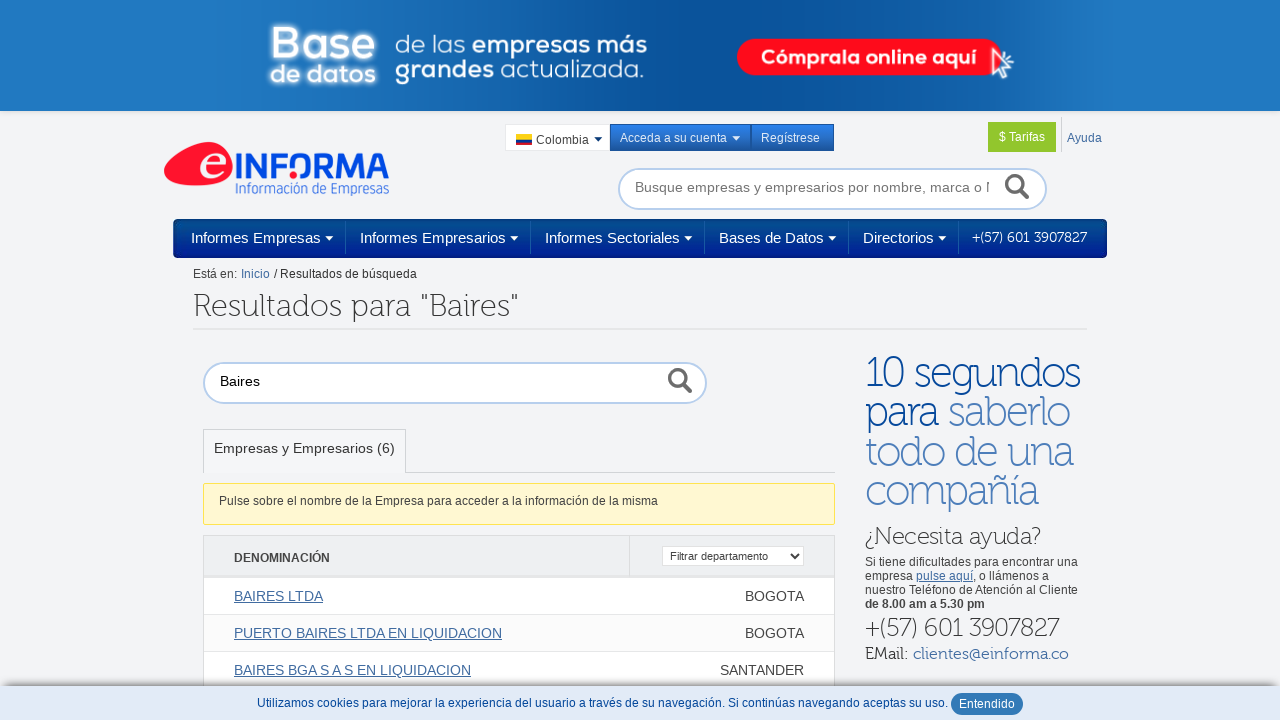

Selected location 'BOGOTÁ' from province dropdown on #PROVINCIA
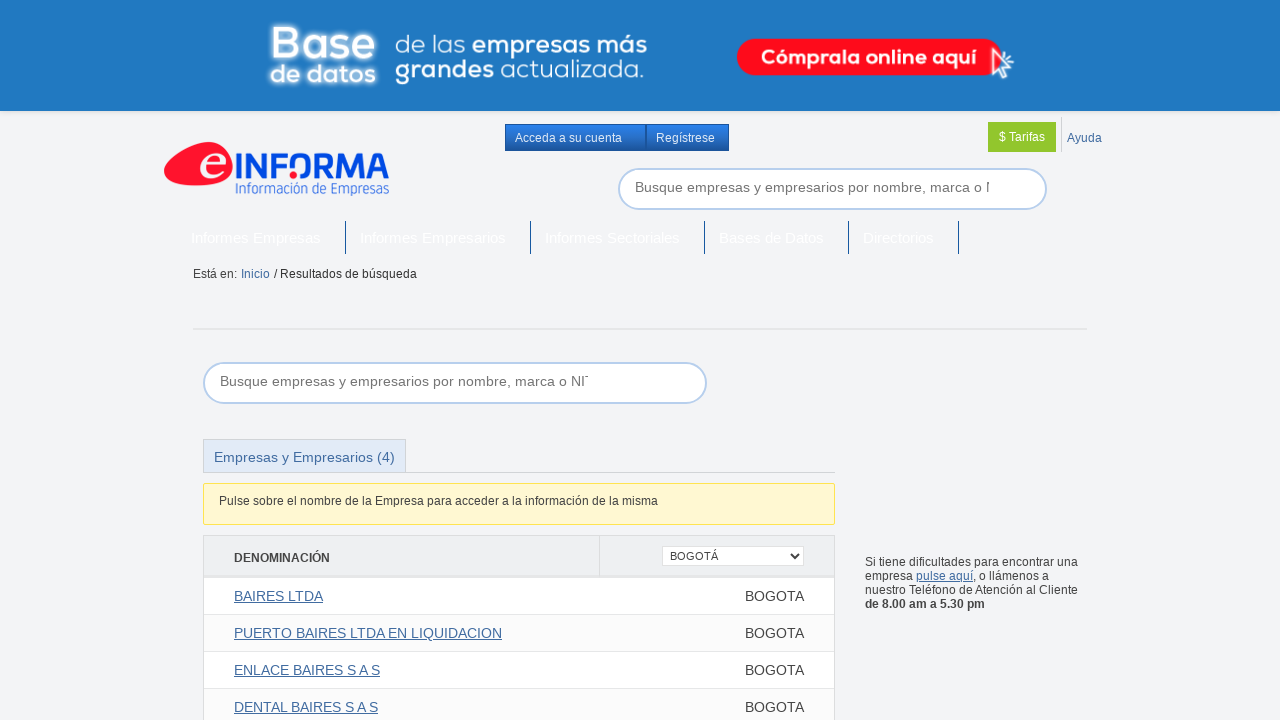

Search results loaded successfully
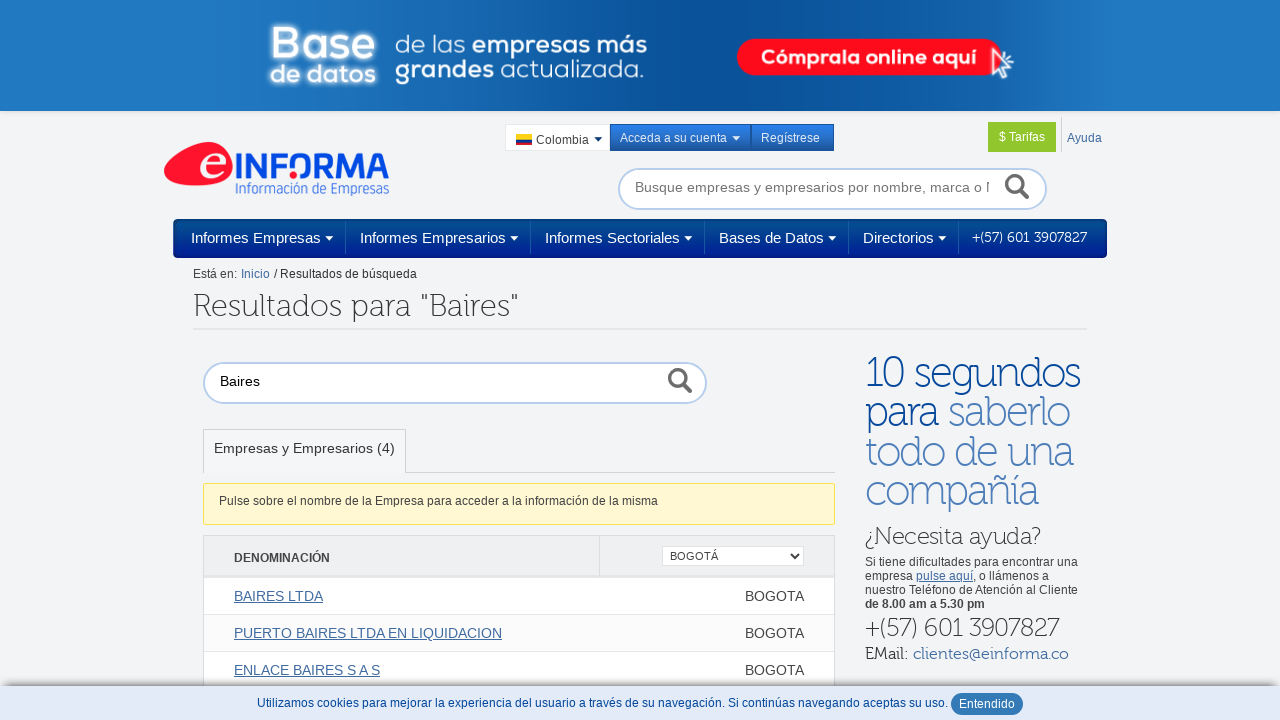

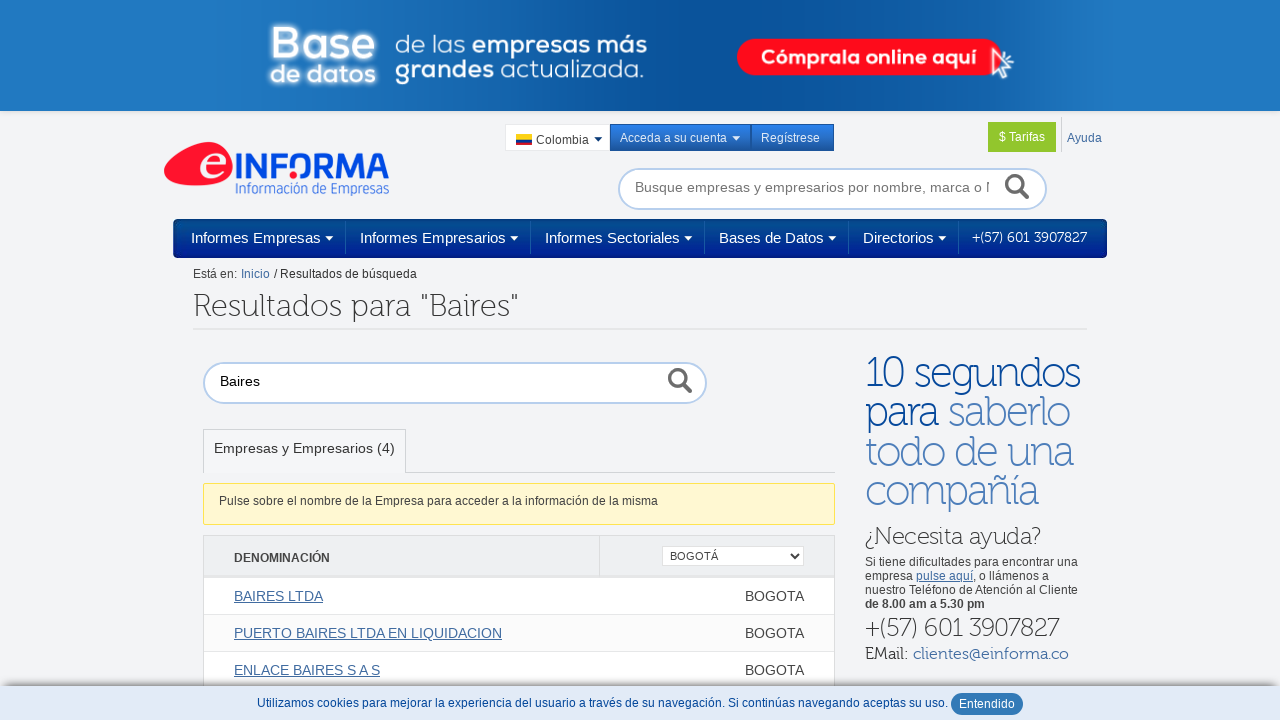